Tests the CFE (Mexican Federal Electricity Commission) bidding portal search functionality by entering a procedure number and verifying that search results are displayed in a table.

Starting URL: https://msc.cfe.mx/Aplicaciones/NCFE/Concursos/

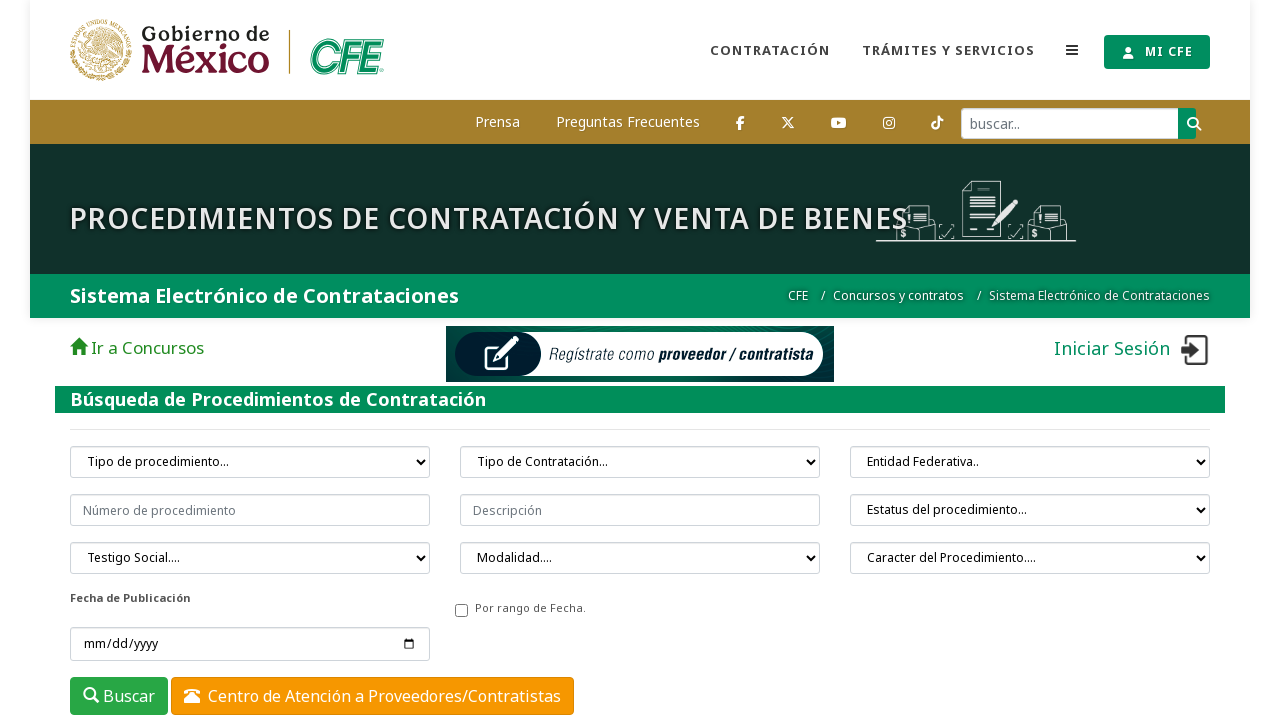

Procedure number input field became visible
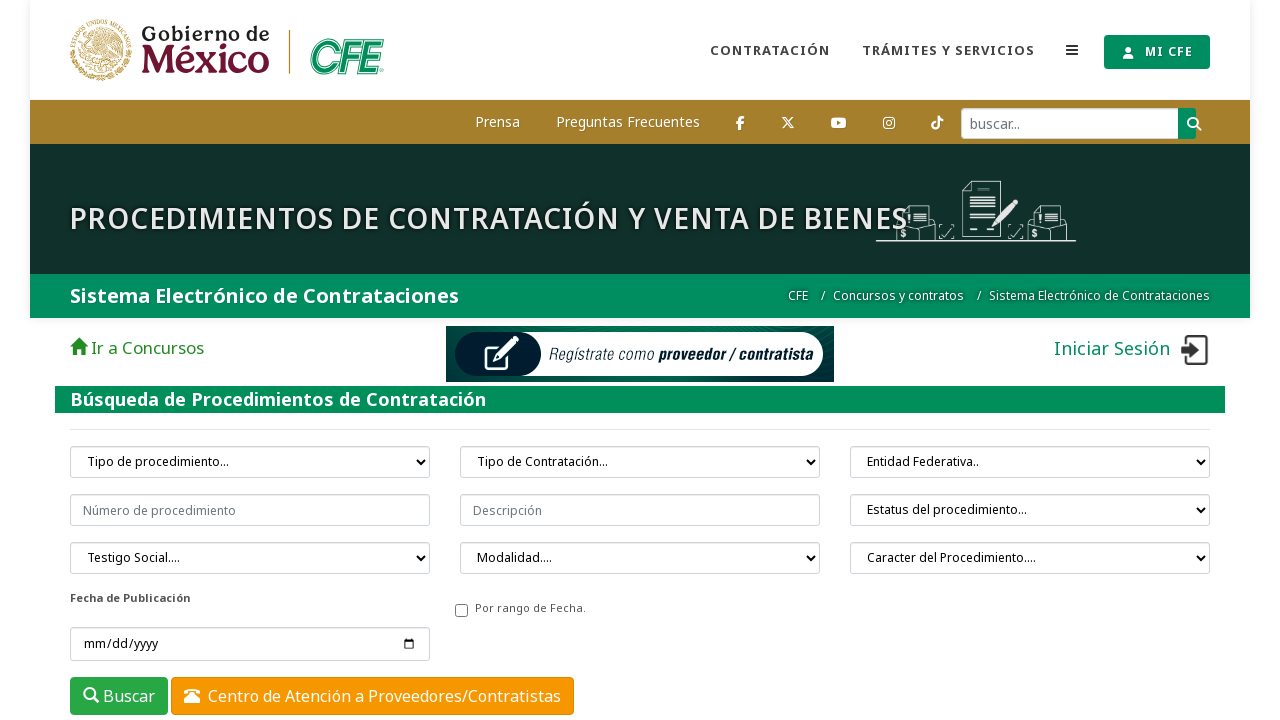

Cleared the procedure number input field on input[placeholder="Número de procedimiento"]
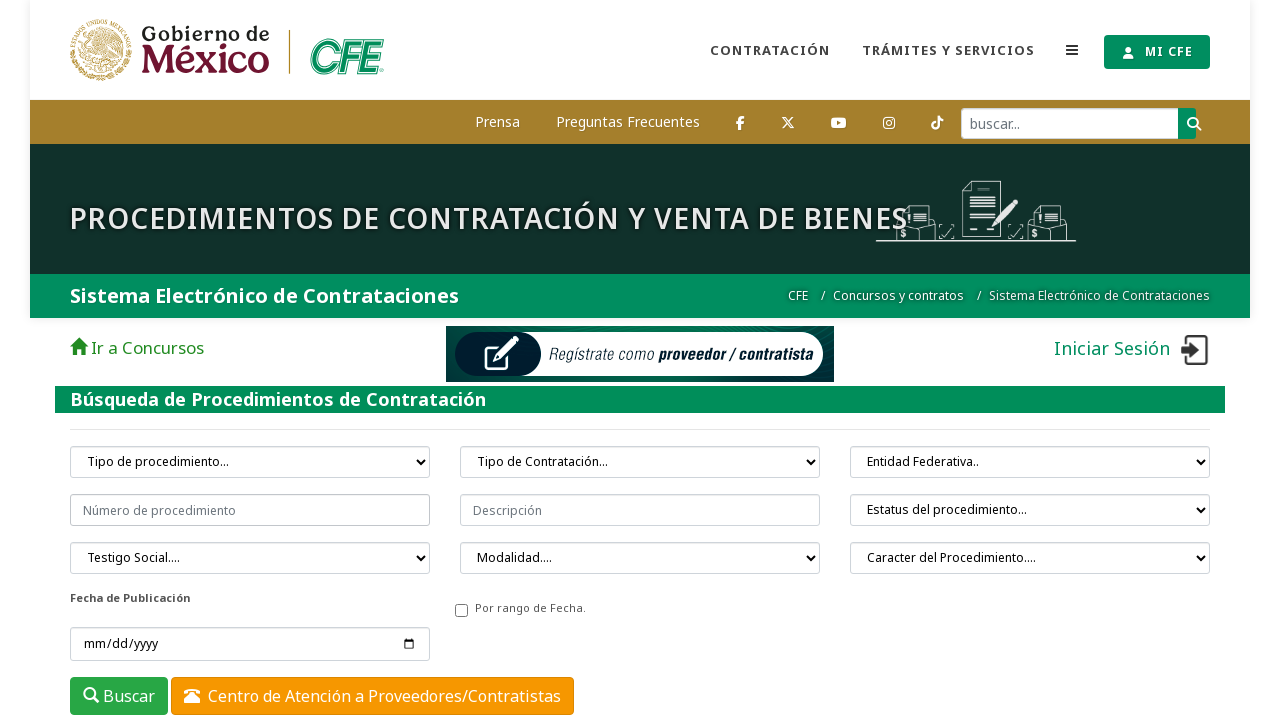

Filled procedure number field with 'CFE-0201' on input[placeholder="Número de procedimiento"]
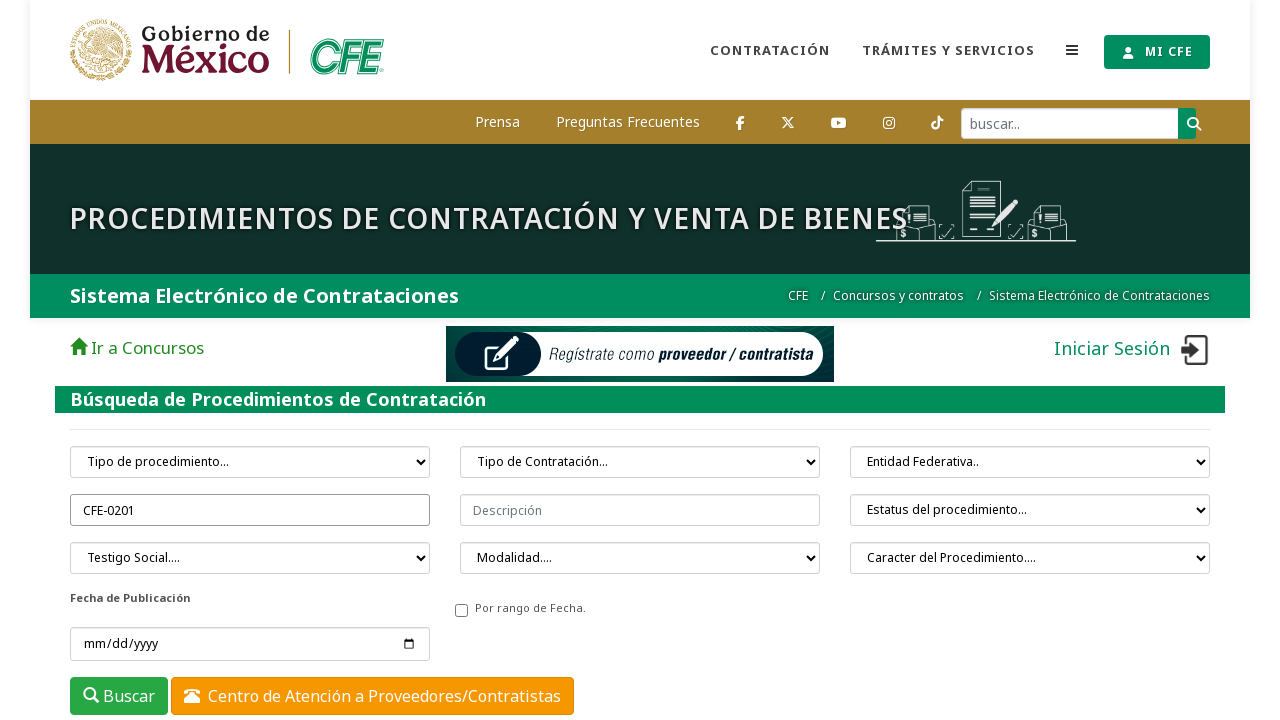

Search button became visible
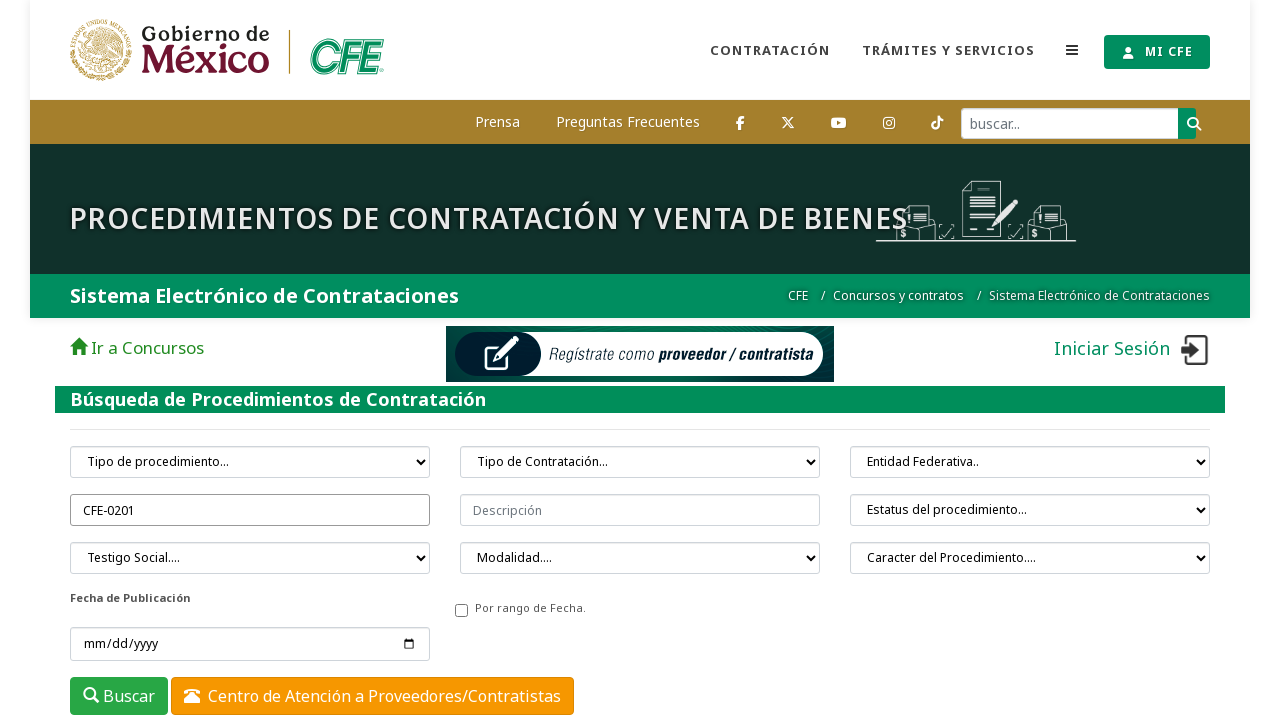

Clicked search button to search for CFE-0201 at (119, 696) on button.btn.btn-success
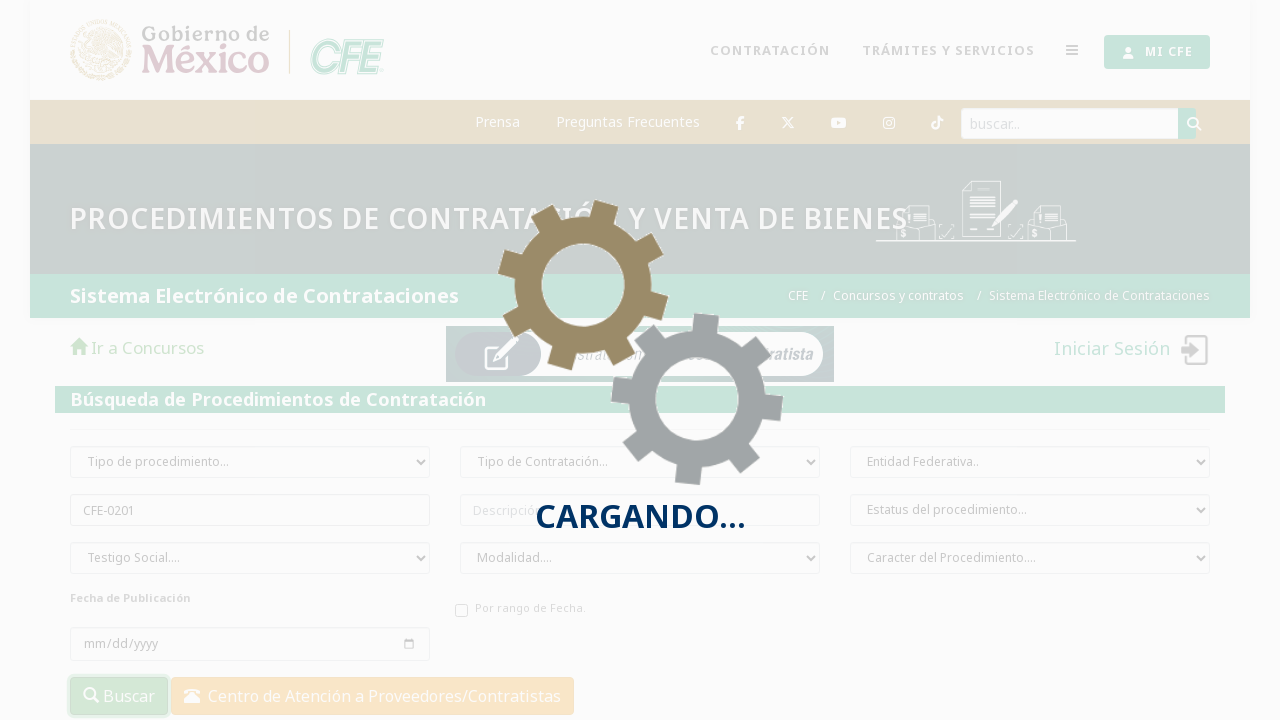

Search results table with data rows loaded successfully
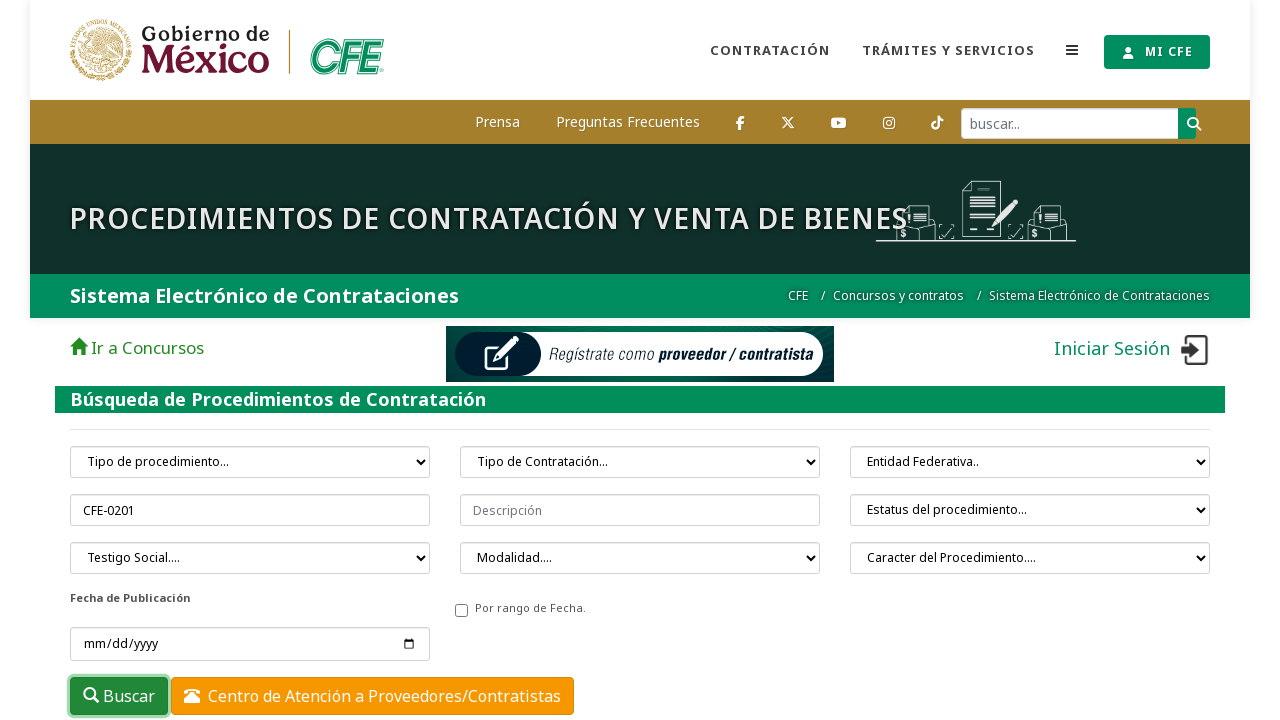

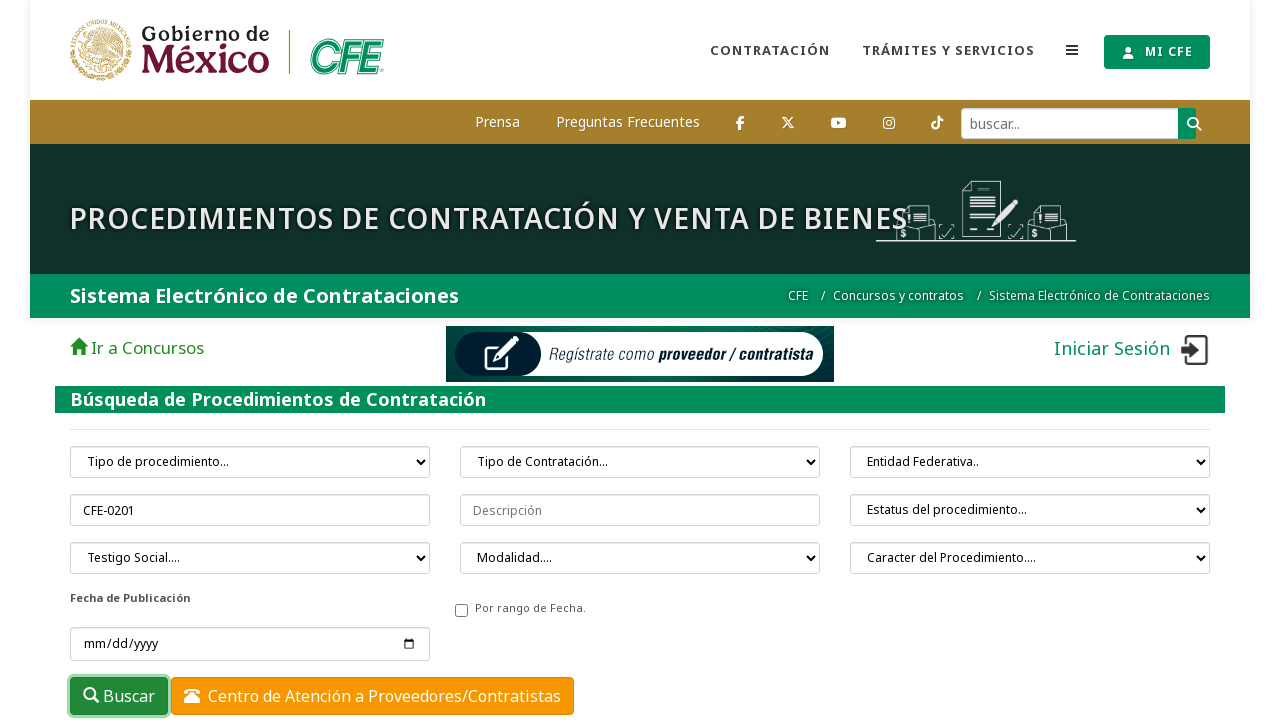